Tests completing a full web form with first name, last name, job title, radio button, checkbox, dropdown selection, and form submission

Starting URL: https://formy-project.herokuapp.com/

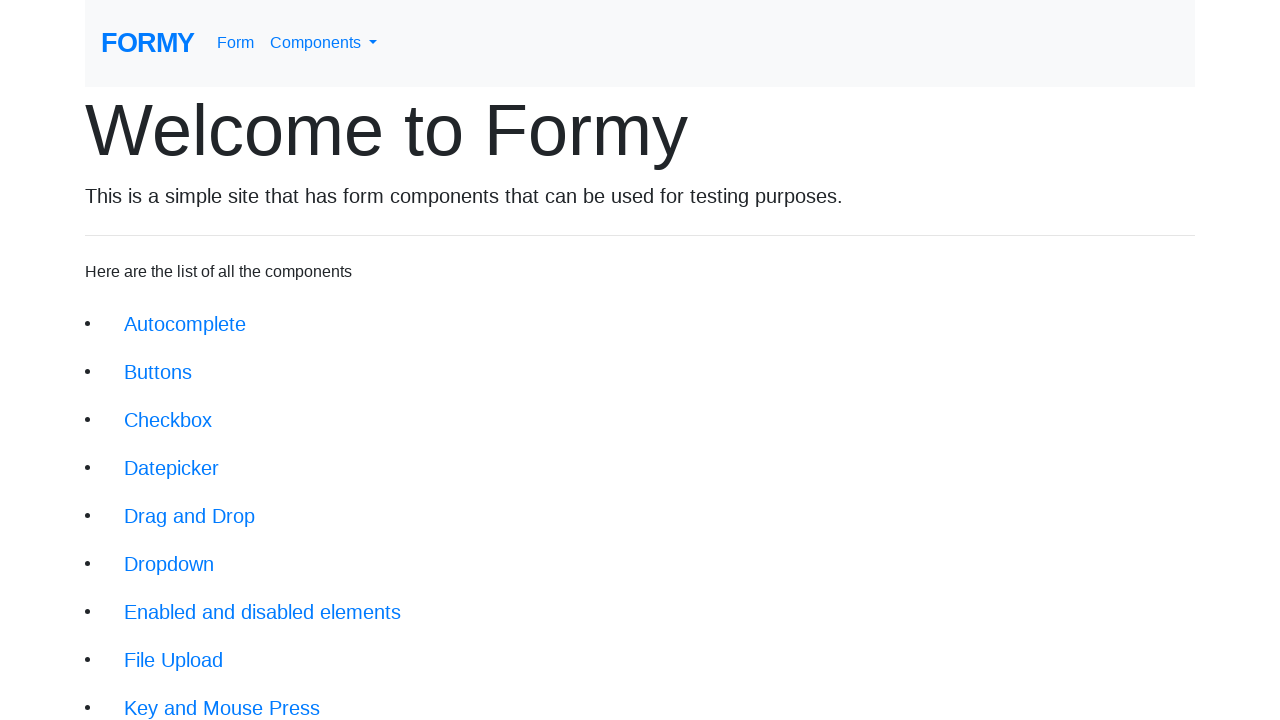

Clicked on the form link at (216, 696) on xpath=//div/li/a[@href='/form']
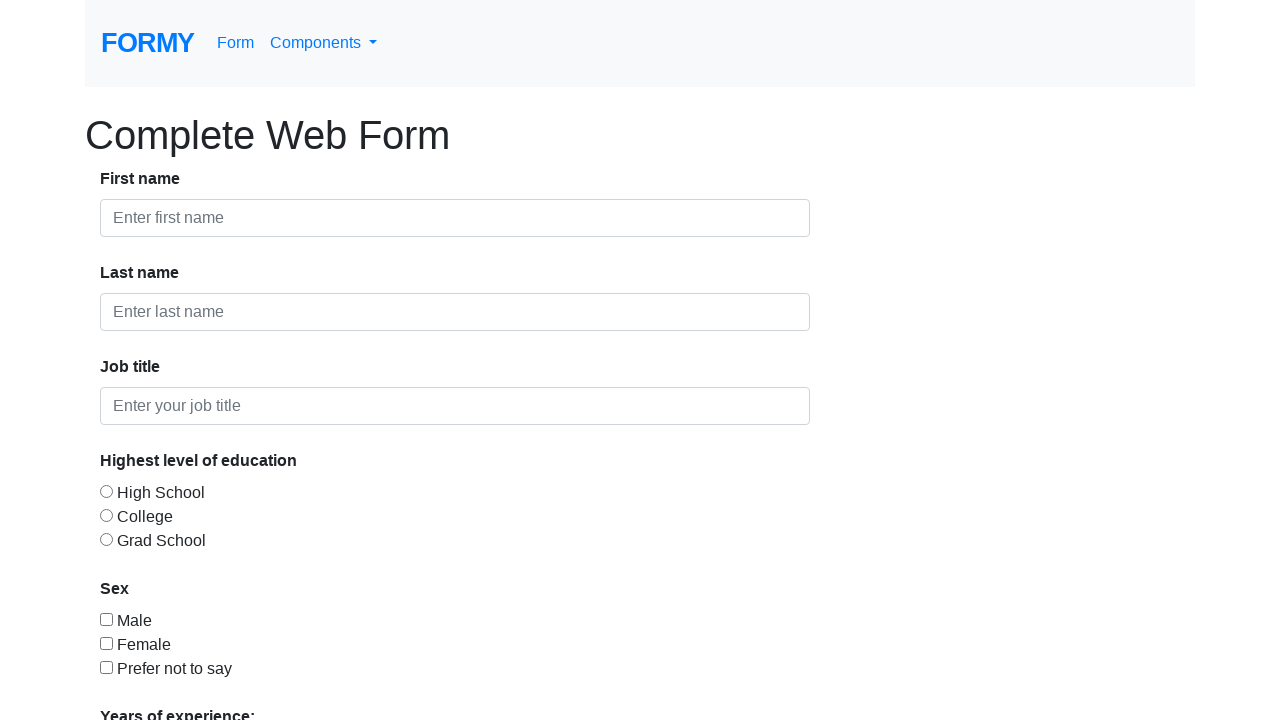

Filled in first name field with 'John' on #first-name
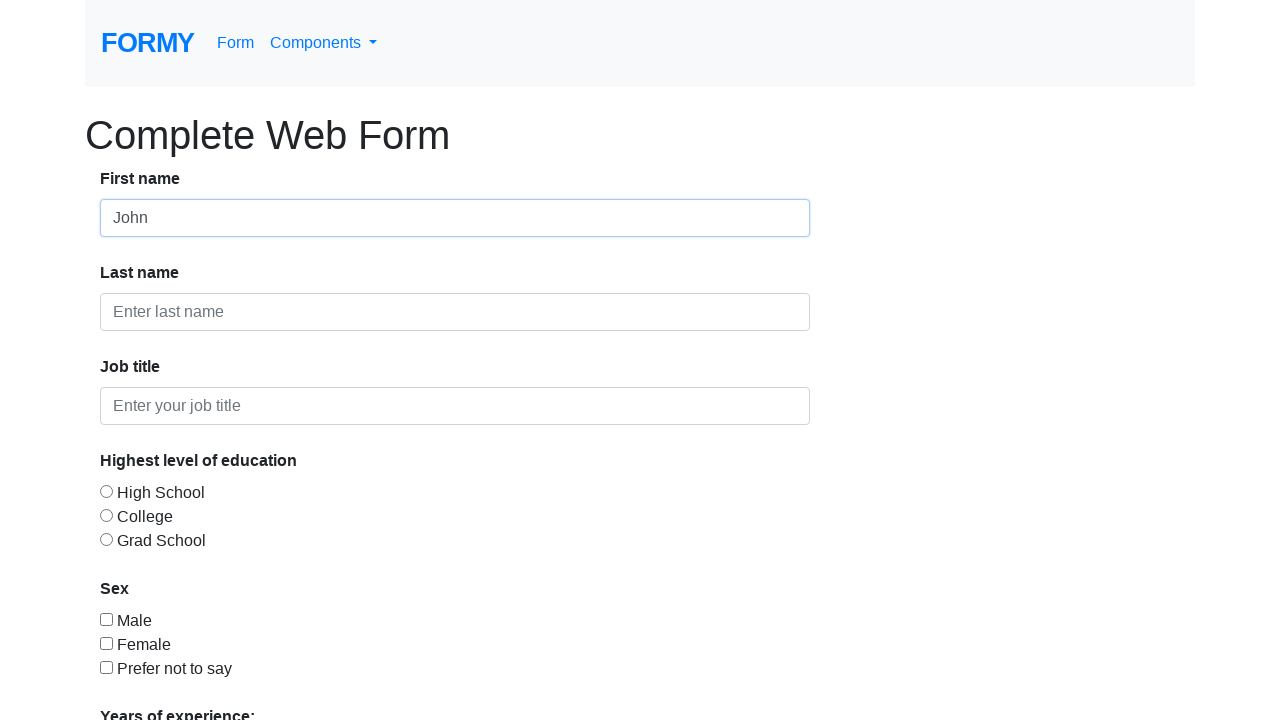

Filled in last name field with 'Doe' on #last-name
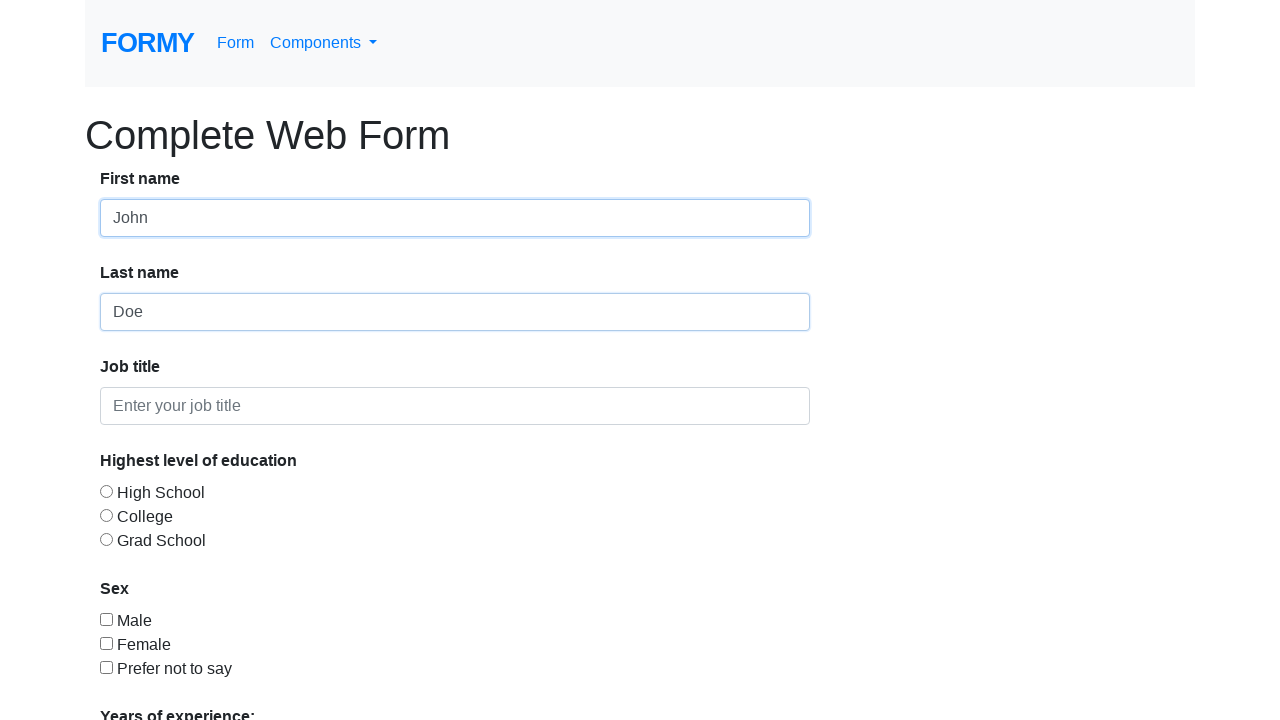

Filled in job title field with 'Unemployed' on #job-title
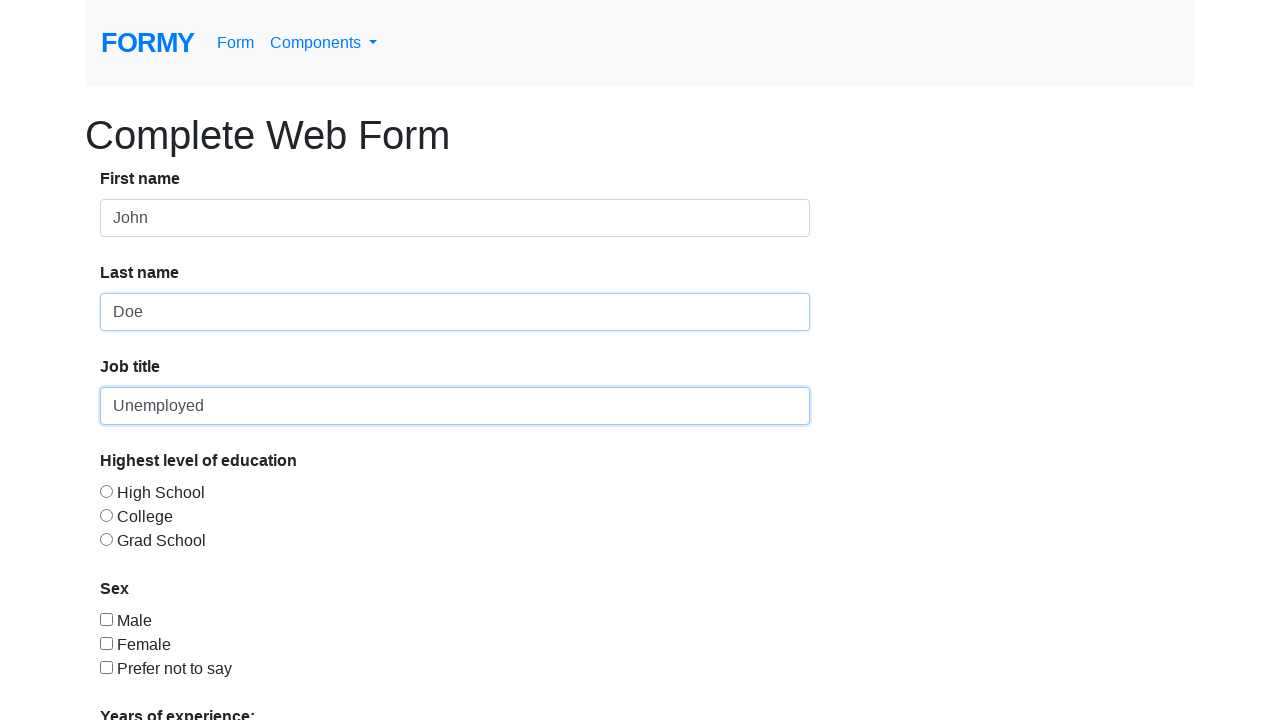

Selected radio button option 3 at (106, 539) on #radio-button-3
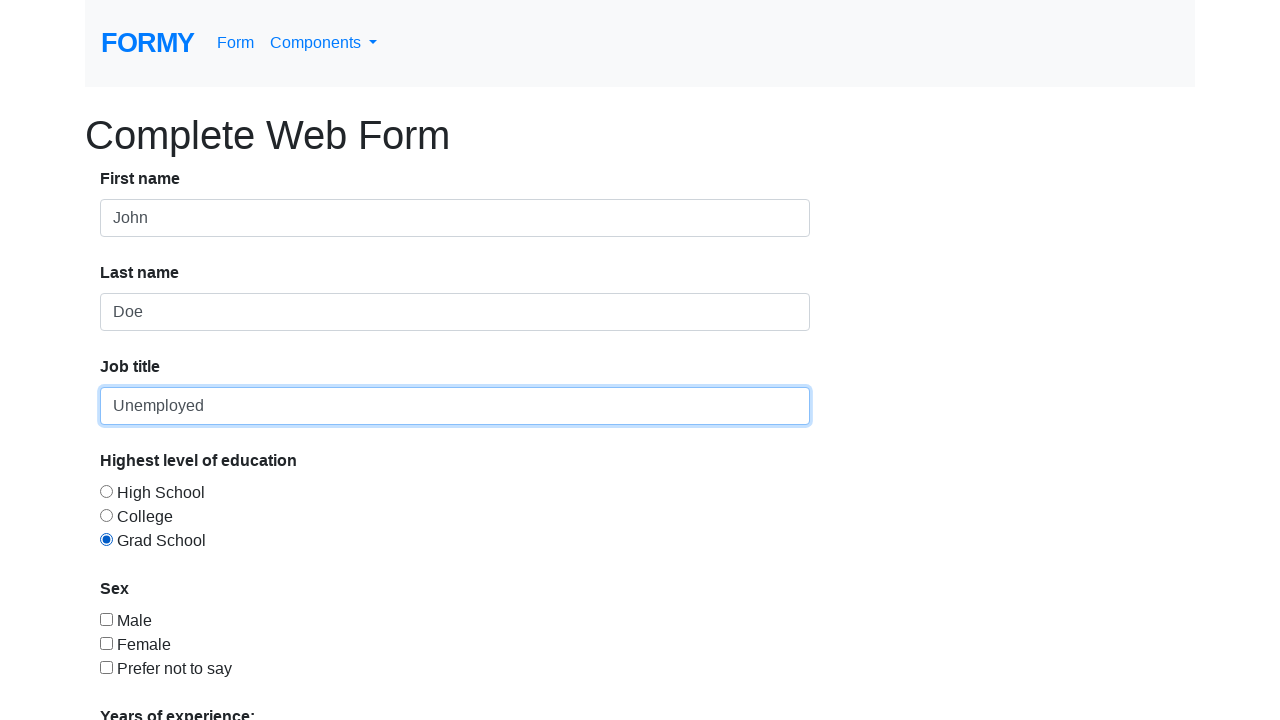

Checked checkbox option 3 at (106, 667) on #checkbox-3
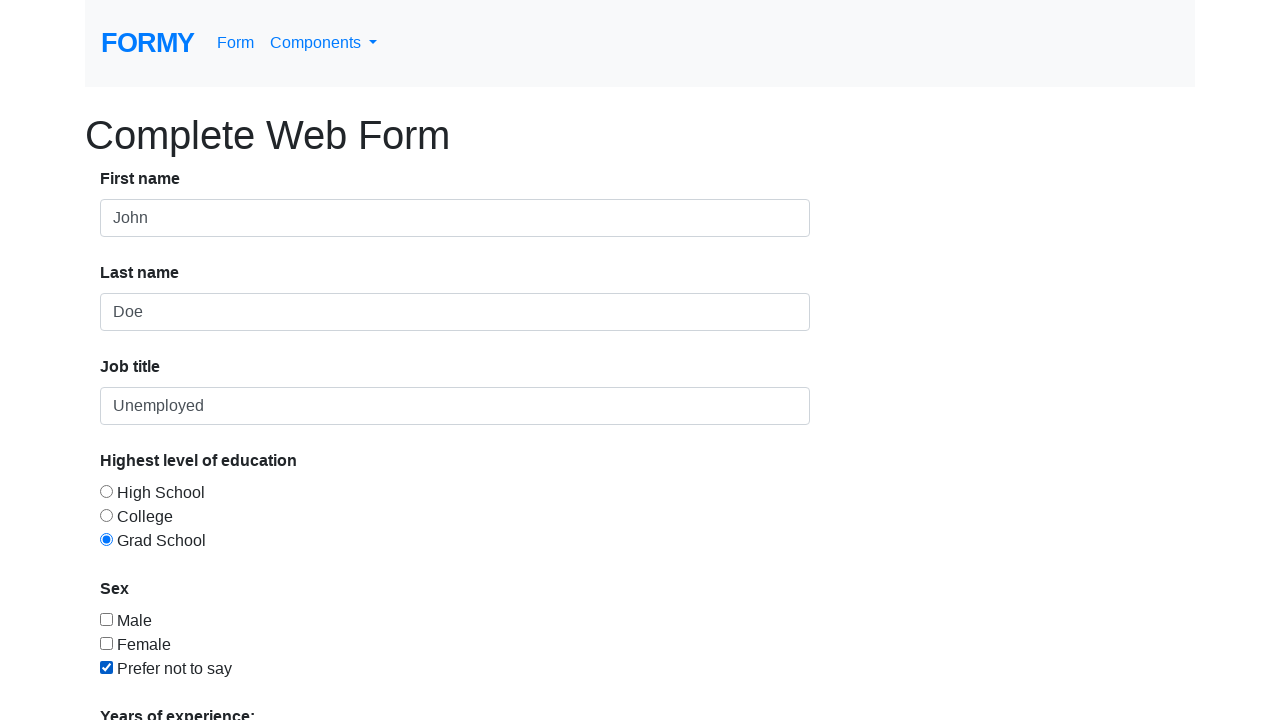

Selected dropdown option 1 on #select-menu
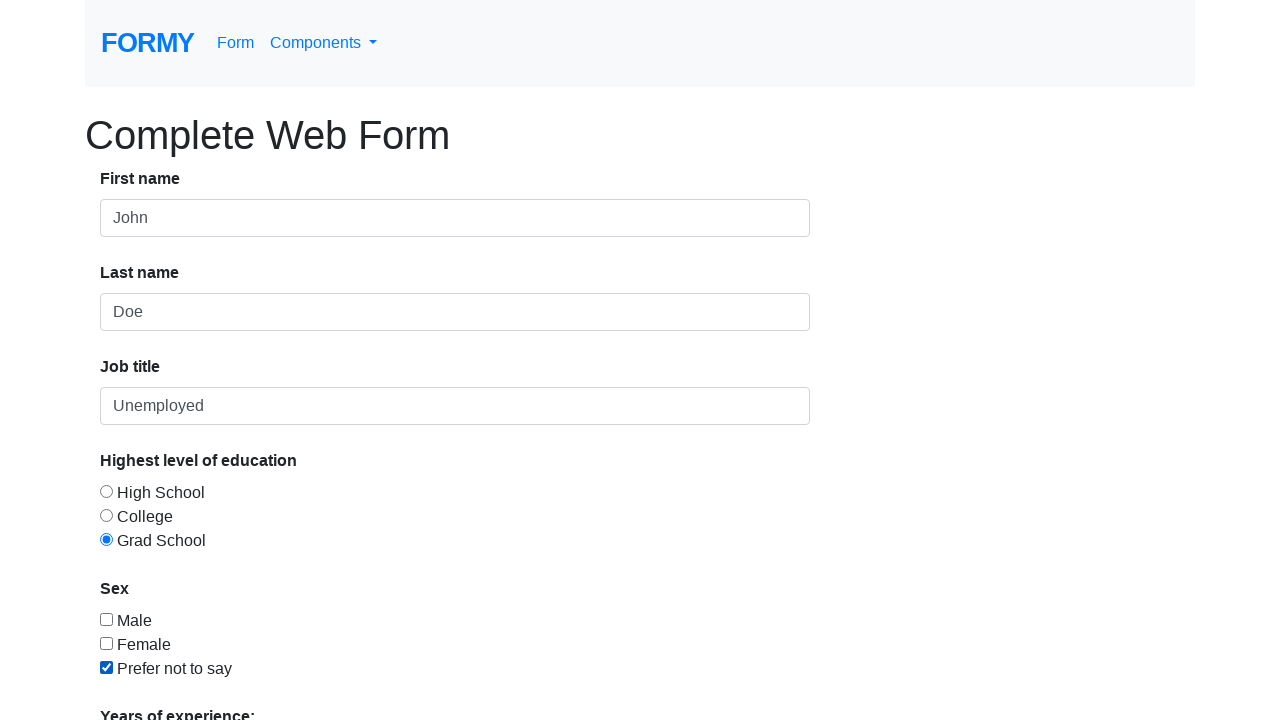

Clicked submit button at (148, 680) on xpath=//div/a[@href='/thanks']
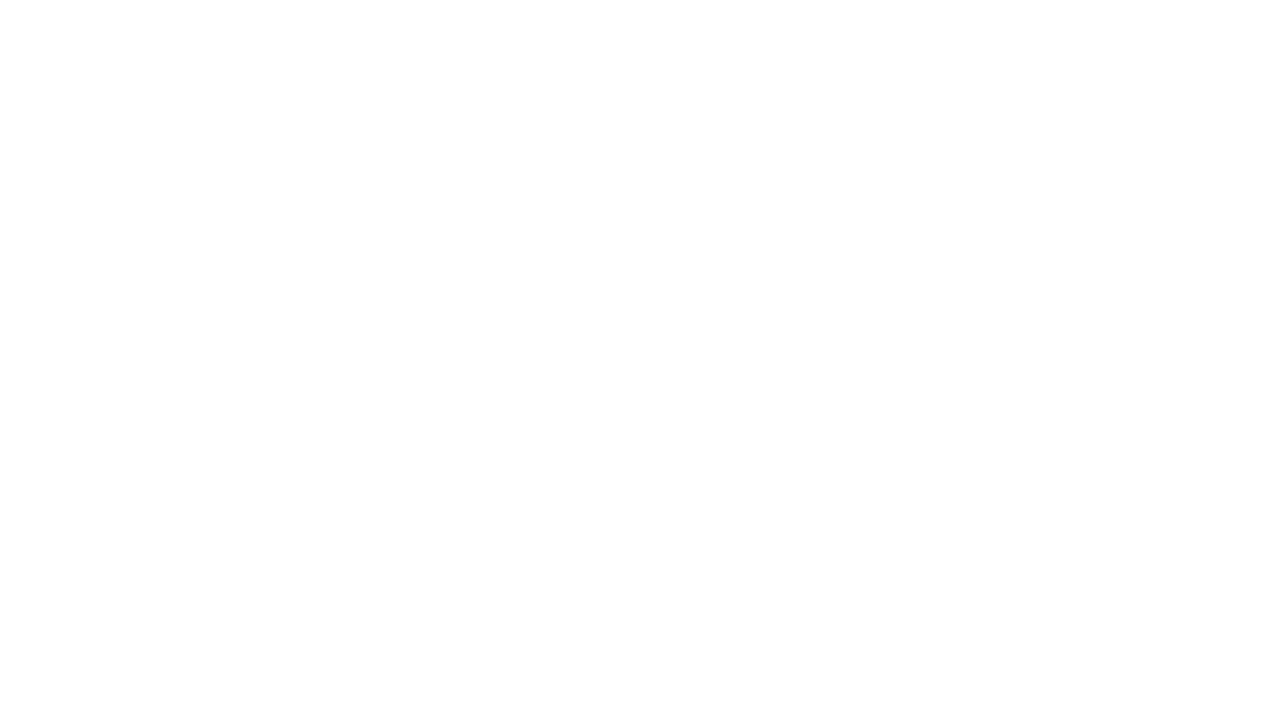

Success message appeared confirming form submission
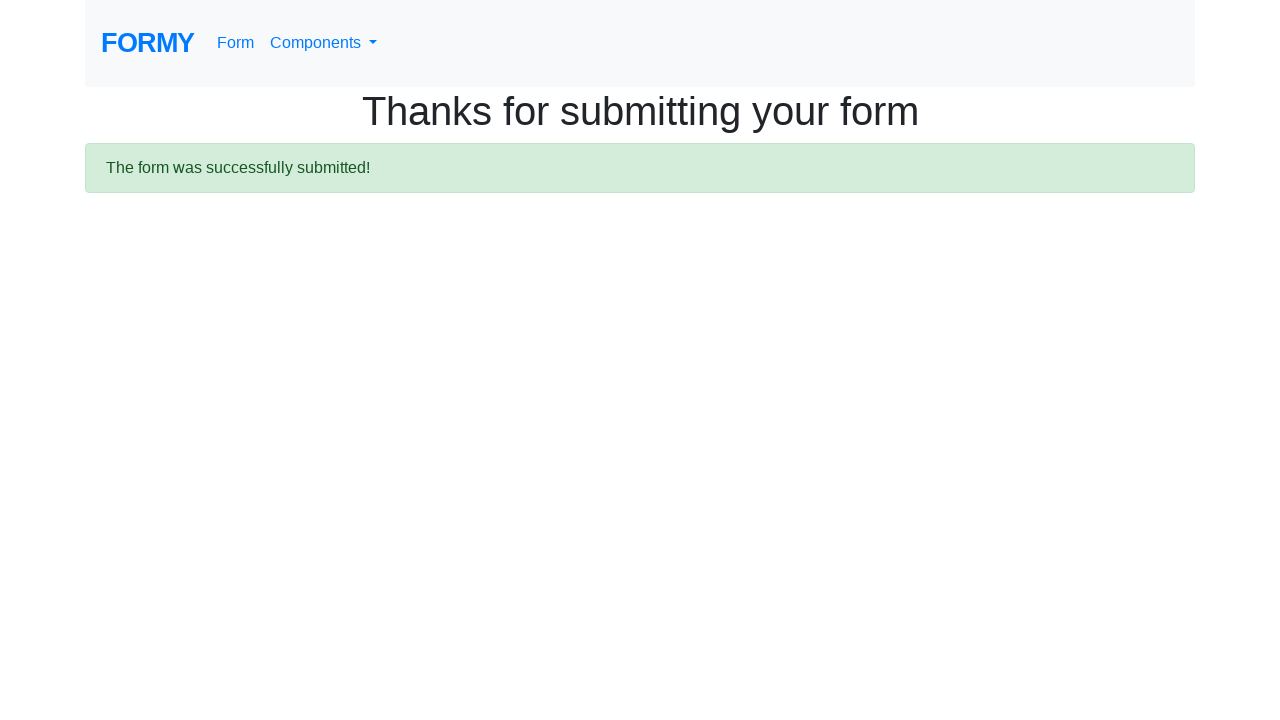

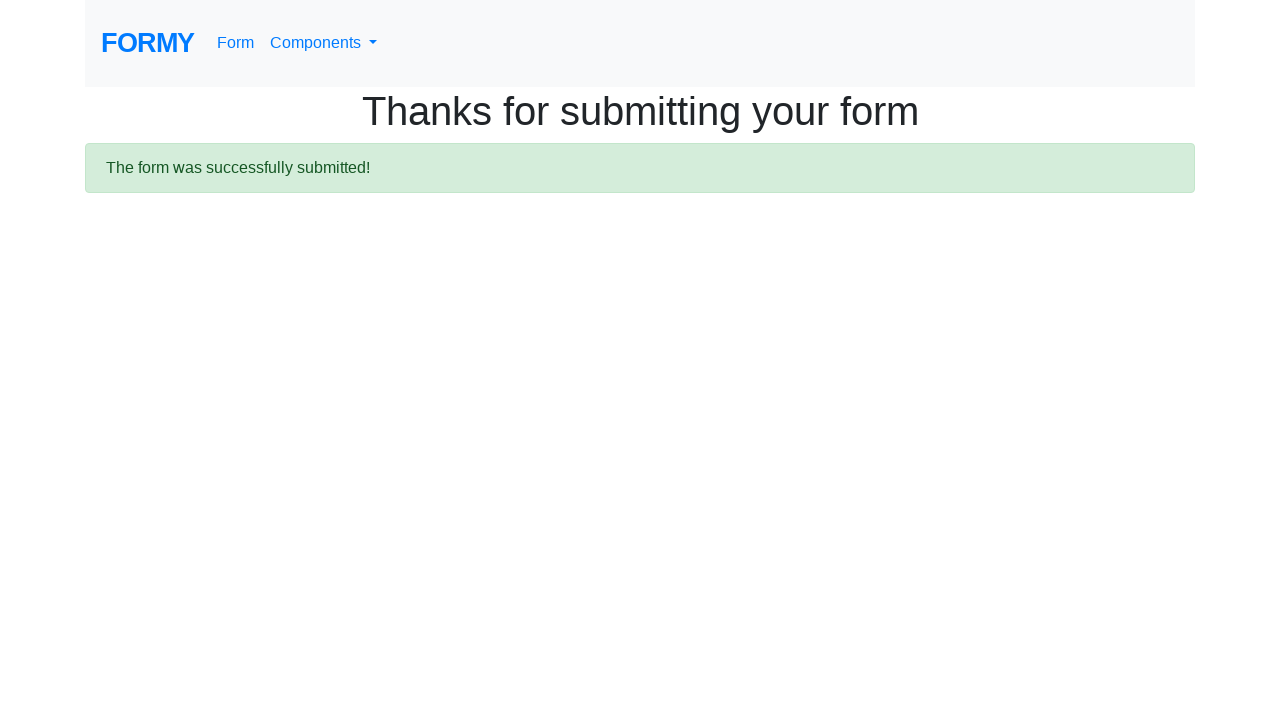